Tests mouse release action by clicking and holding source element, moving to target, then releasing

Starting URL: https://crossbrowsertesting.github.io/drag-and-drop

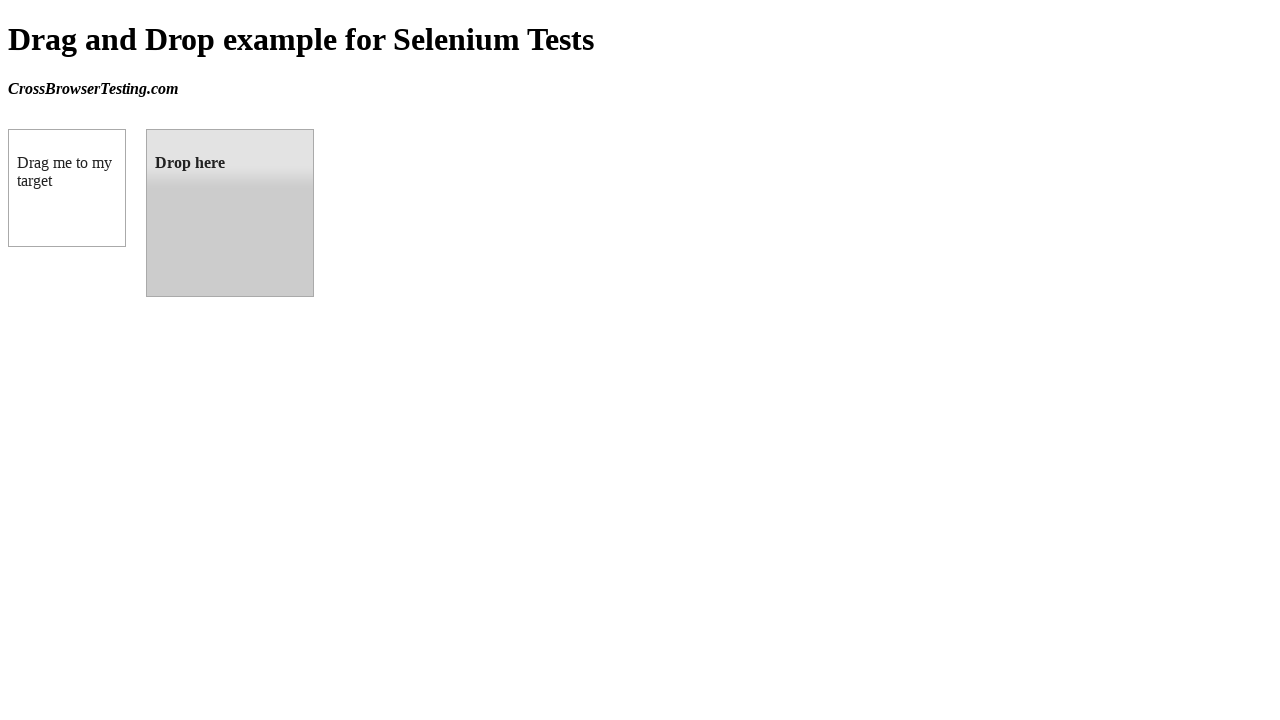

Located source element 'box A' (#draggable)
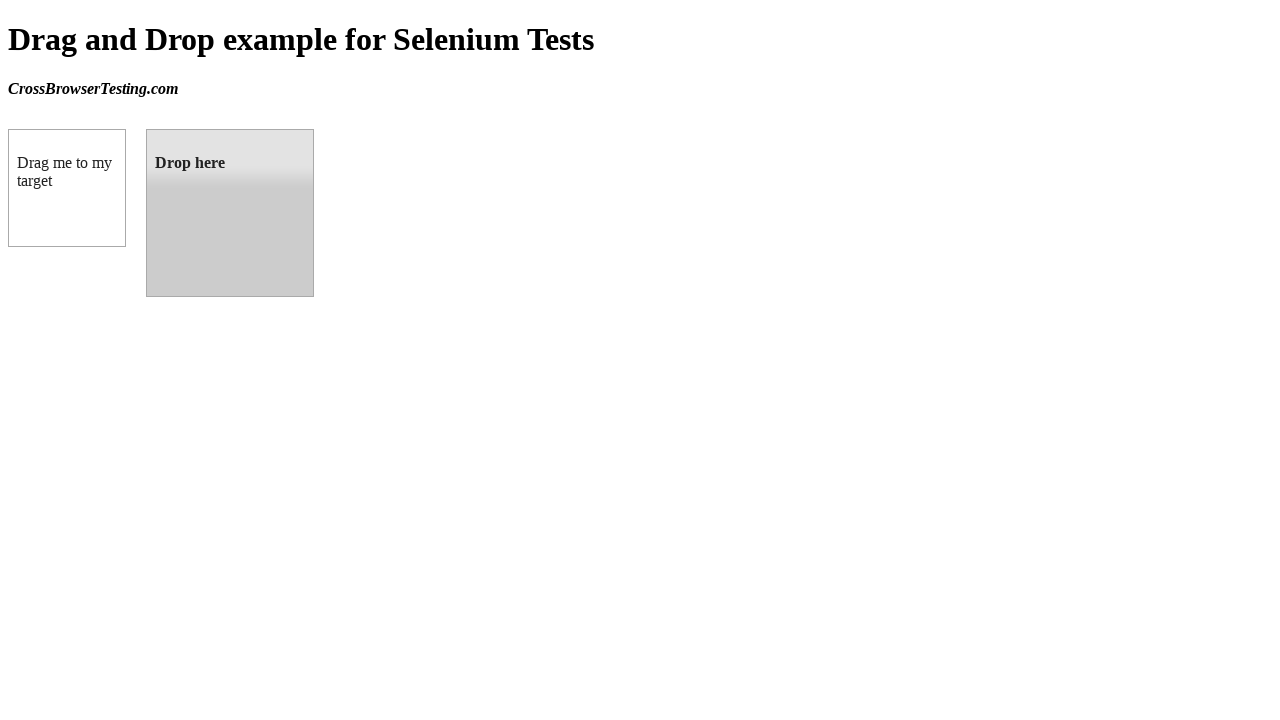

Located target element 'box B' (#droppable)
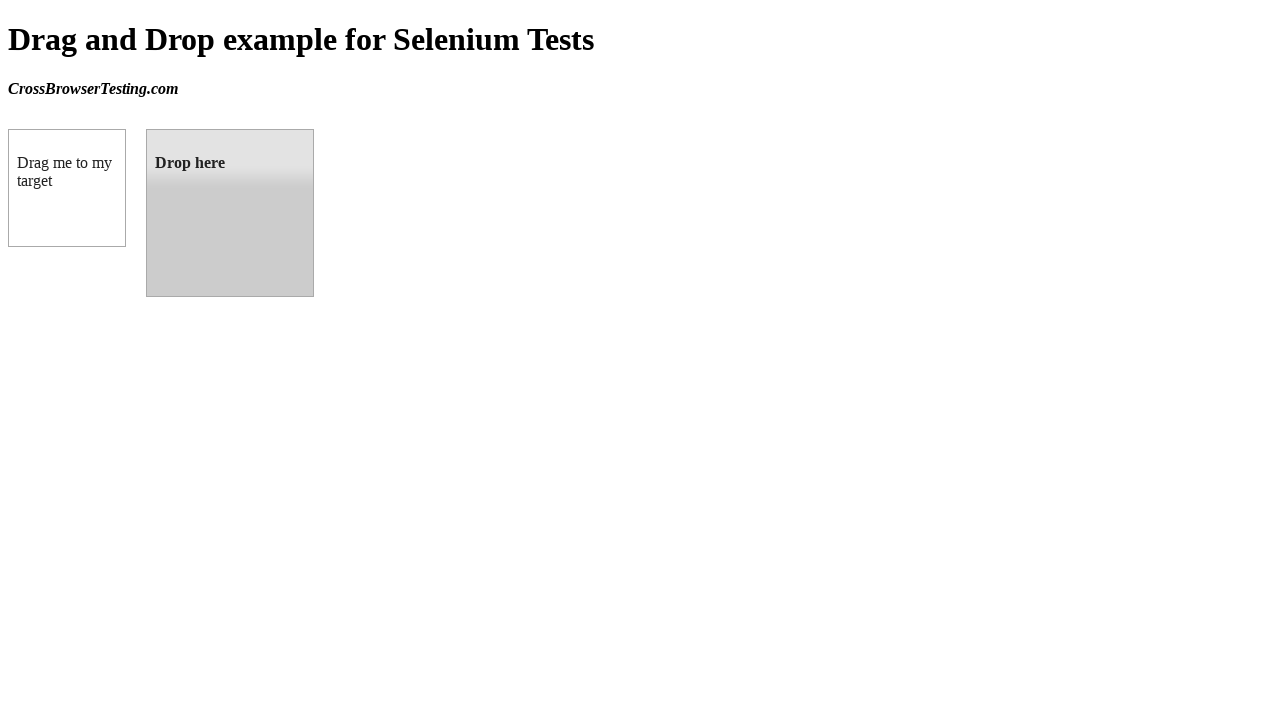

Calculated source element center position
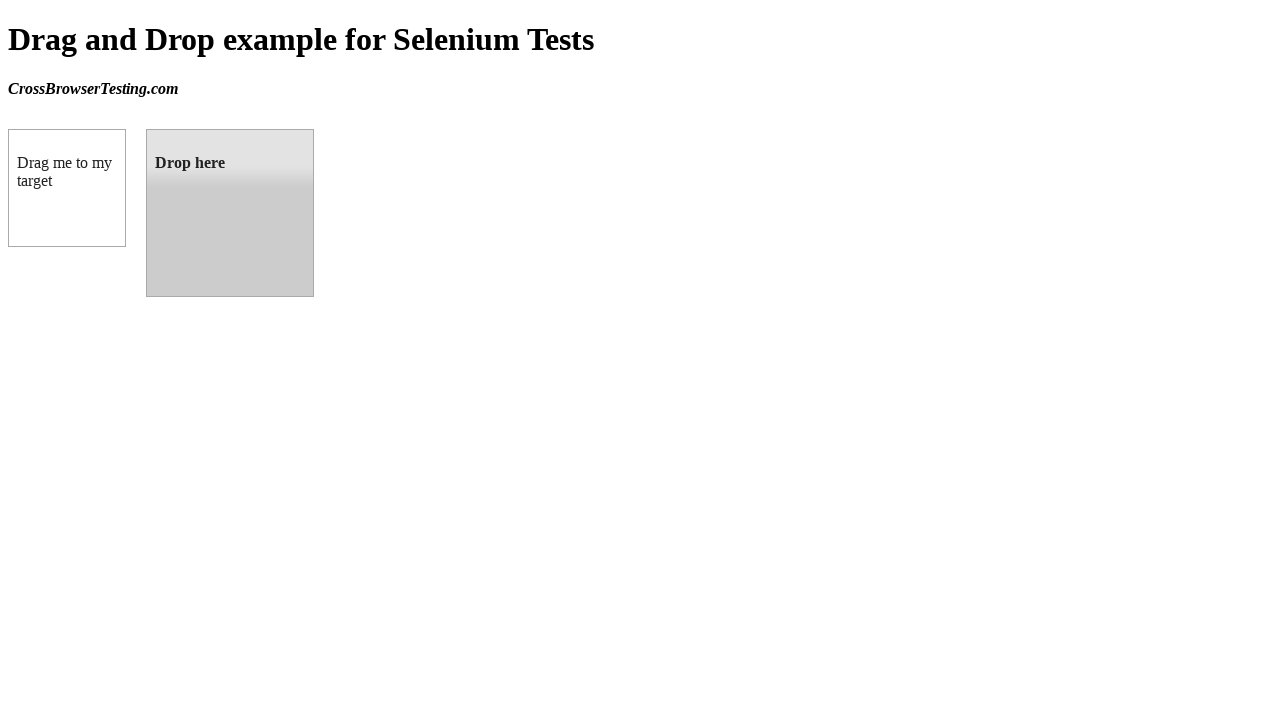

Calculated target element center position
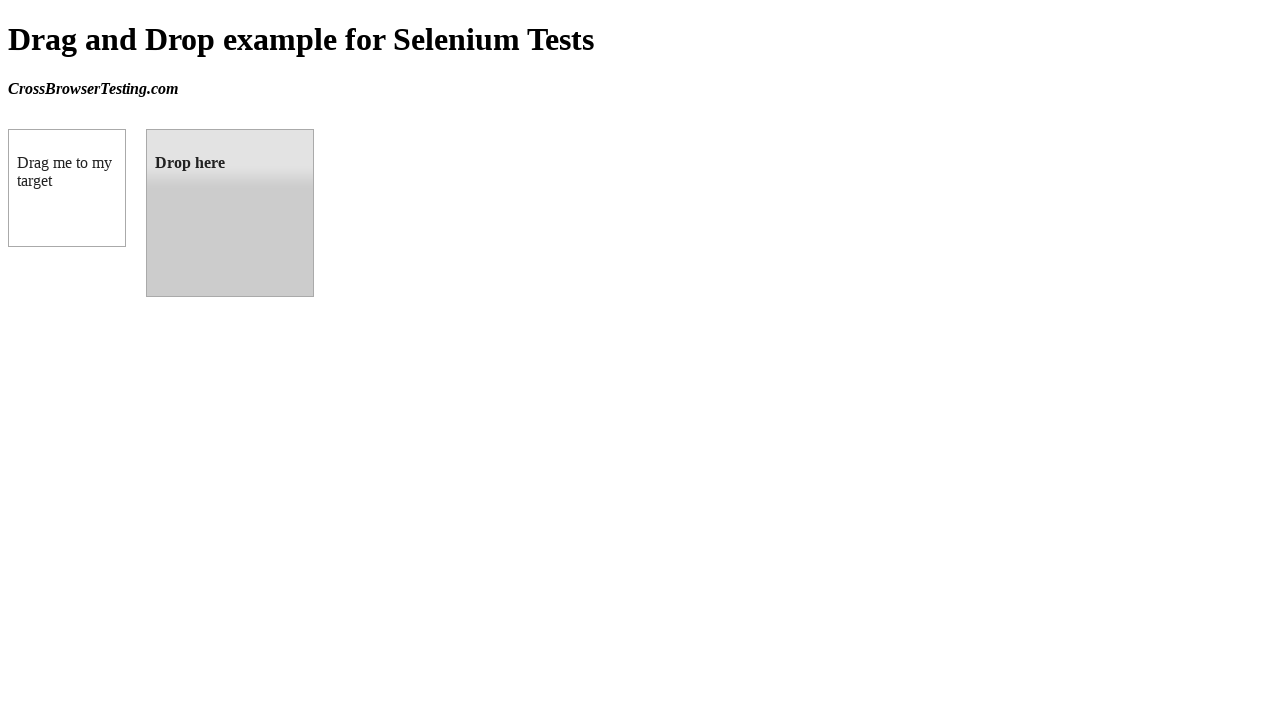

Moved mouse to source element position at (67, 188)
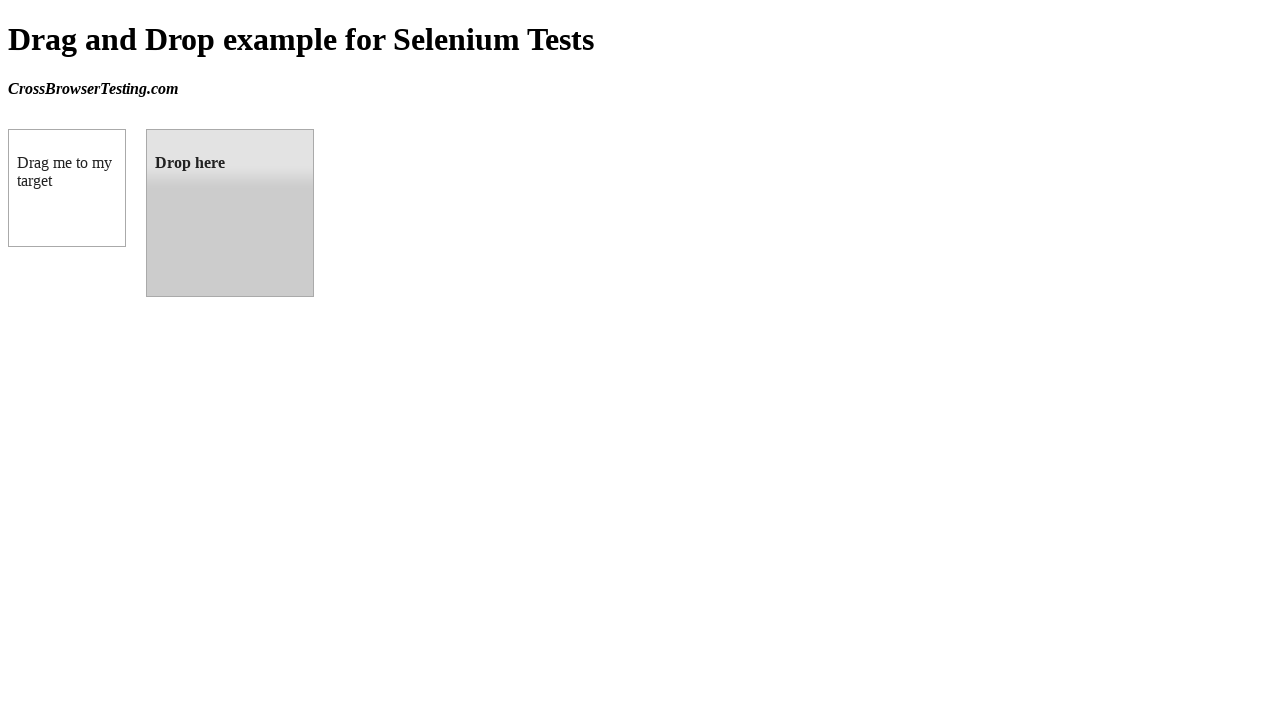

Performed mouse down (clicked and held) on source element at (67, 188)
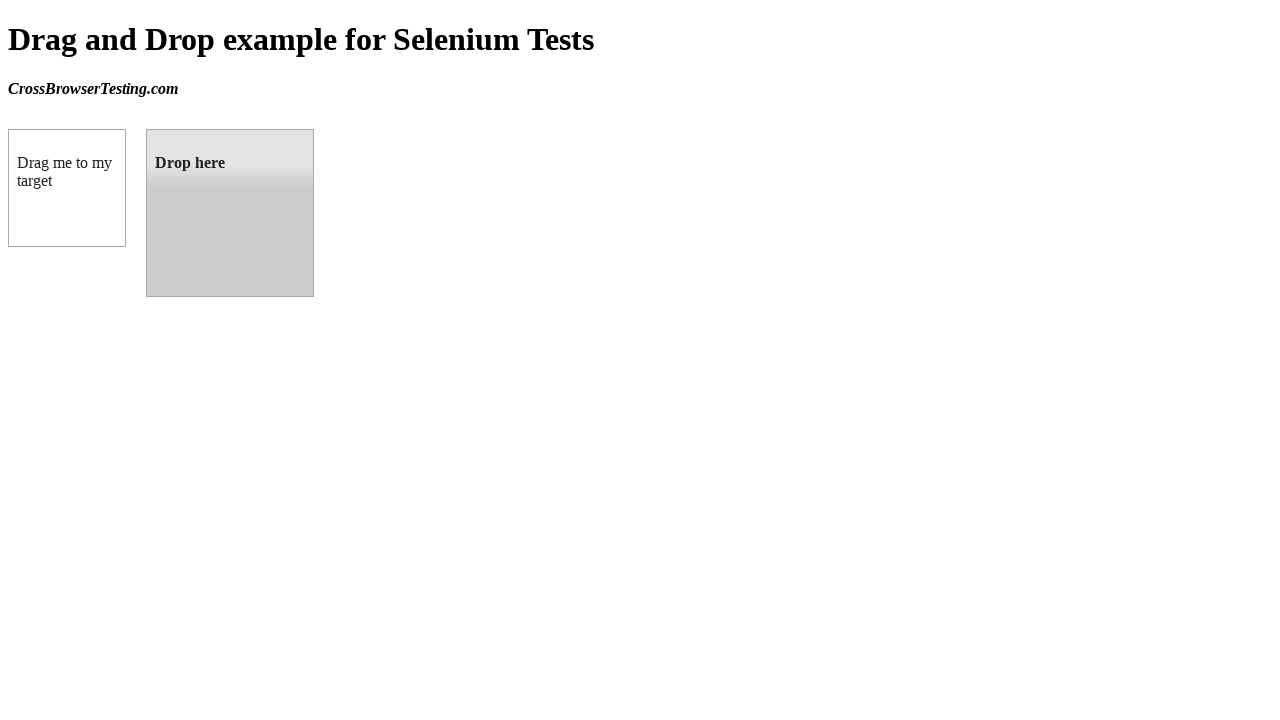

Dragged mouse to target element position at (230, 213)
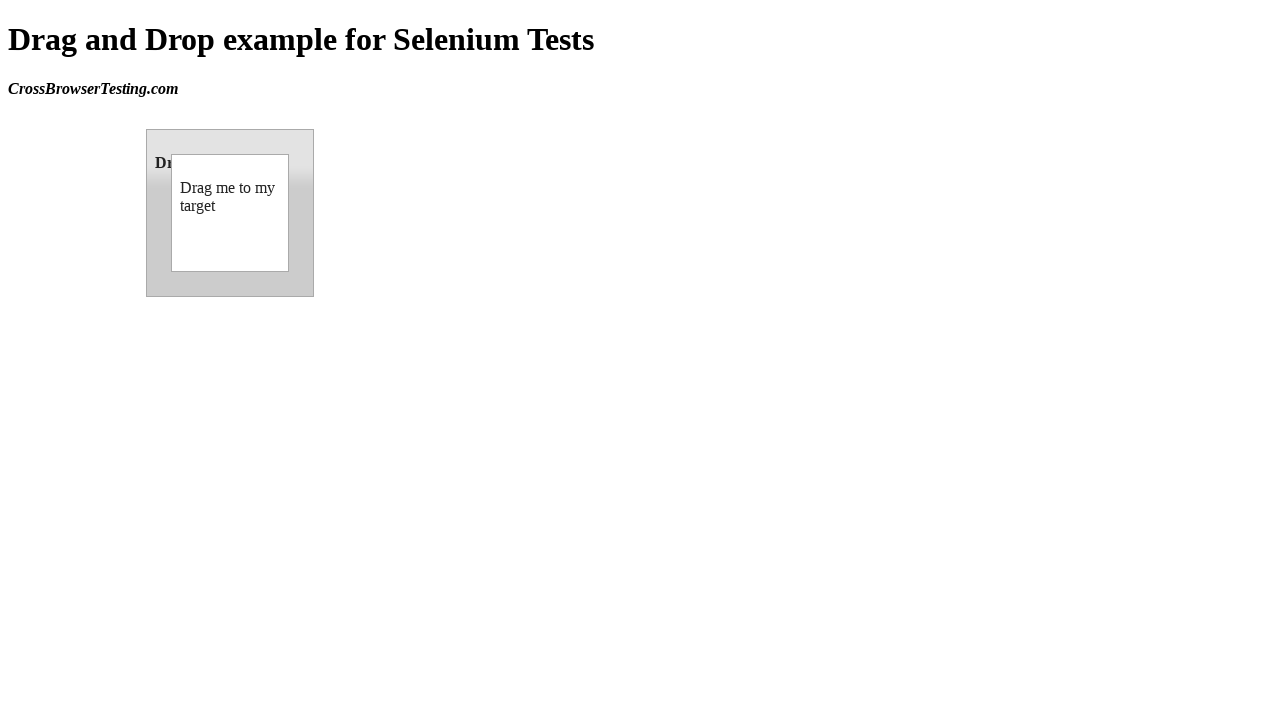

Released mouse button on target element at (230, 213)
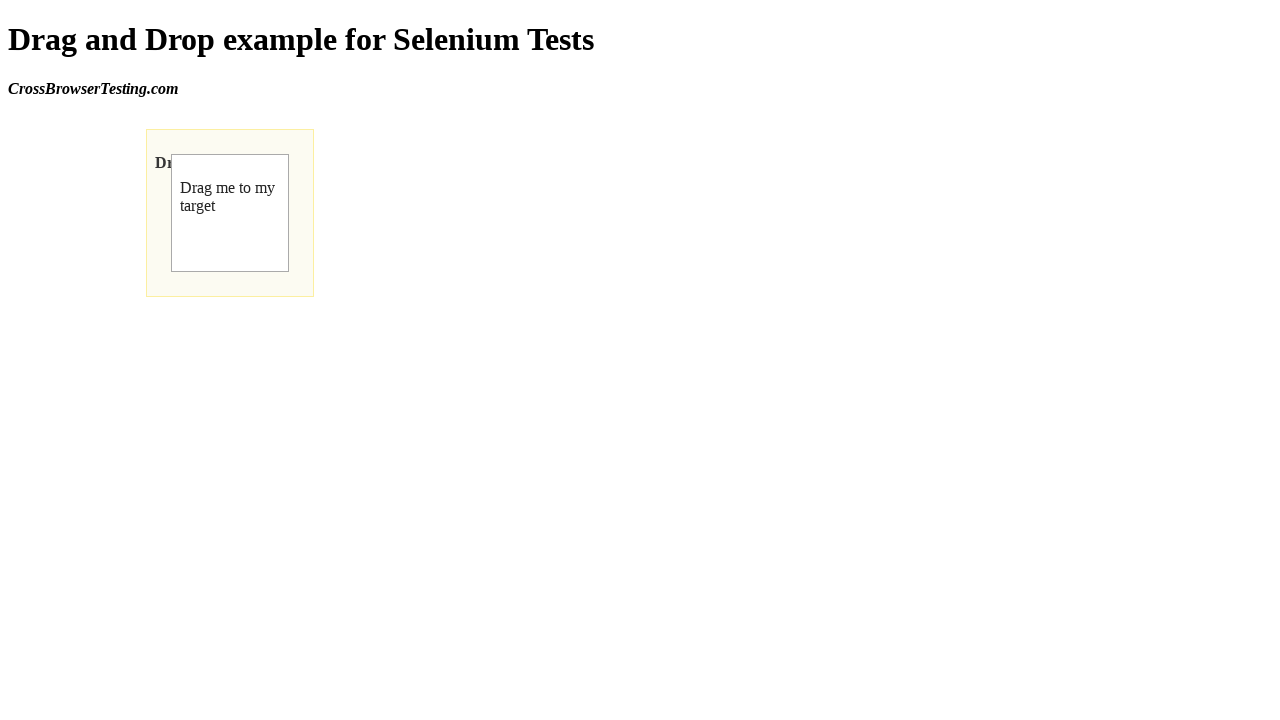

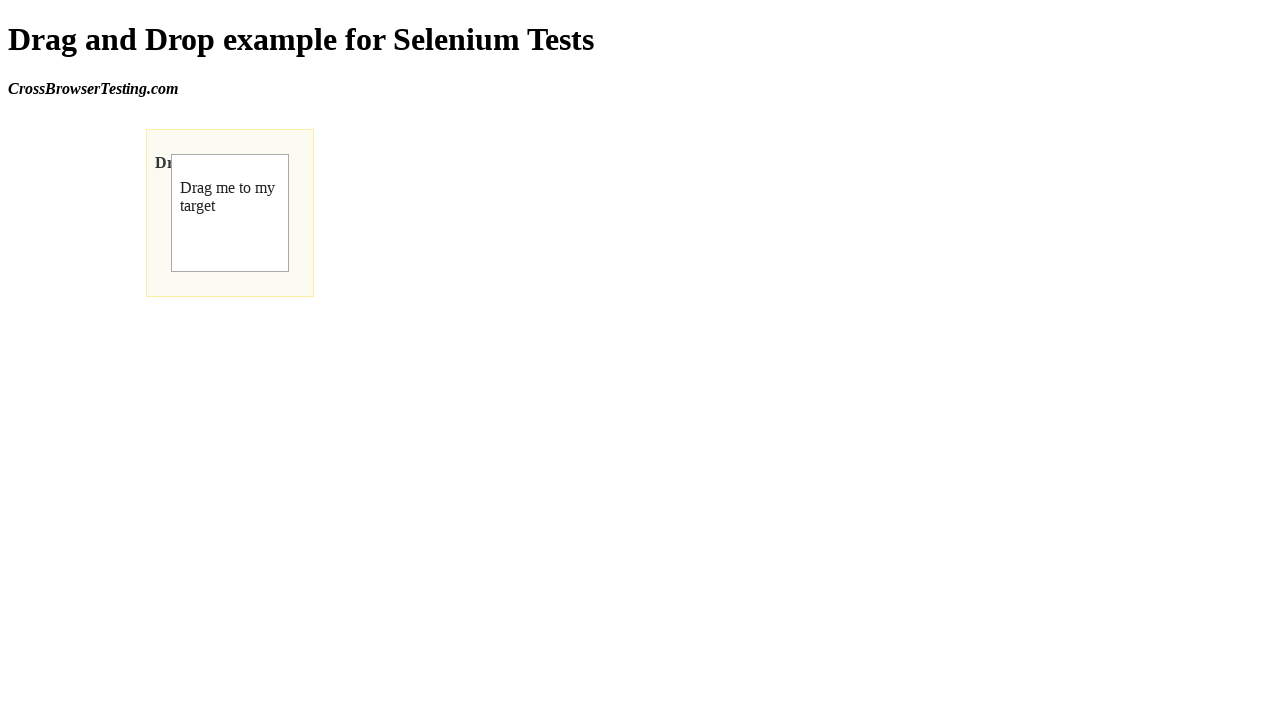